Tests alert handling functionality by clicking a button to trigger an alert and then accepting it

Starting URL: http://demo.automationtesting.in/Alerts.html

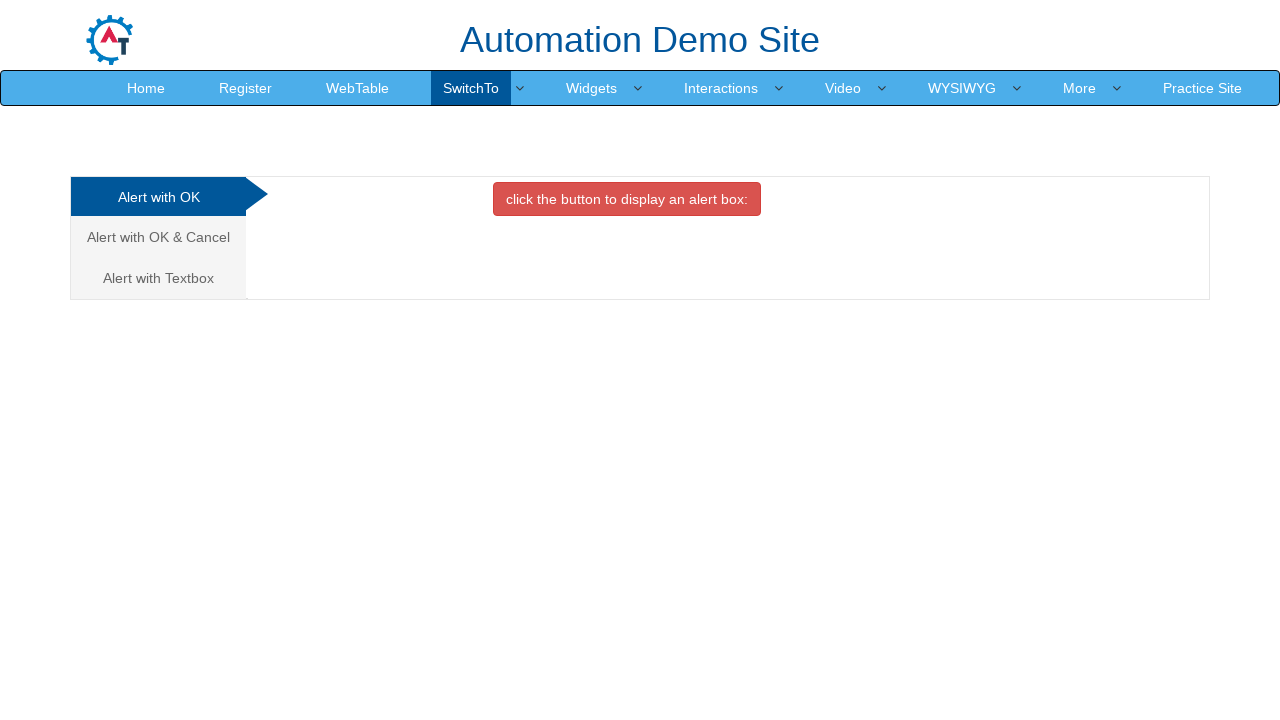

Clicked button to display alert box at (627, 199) on xpath=//button[contains(text(),'click the button to display an  alert box:')]
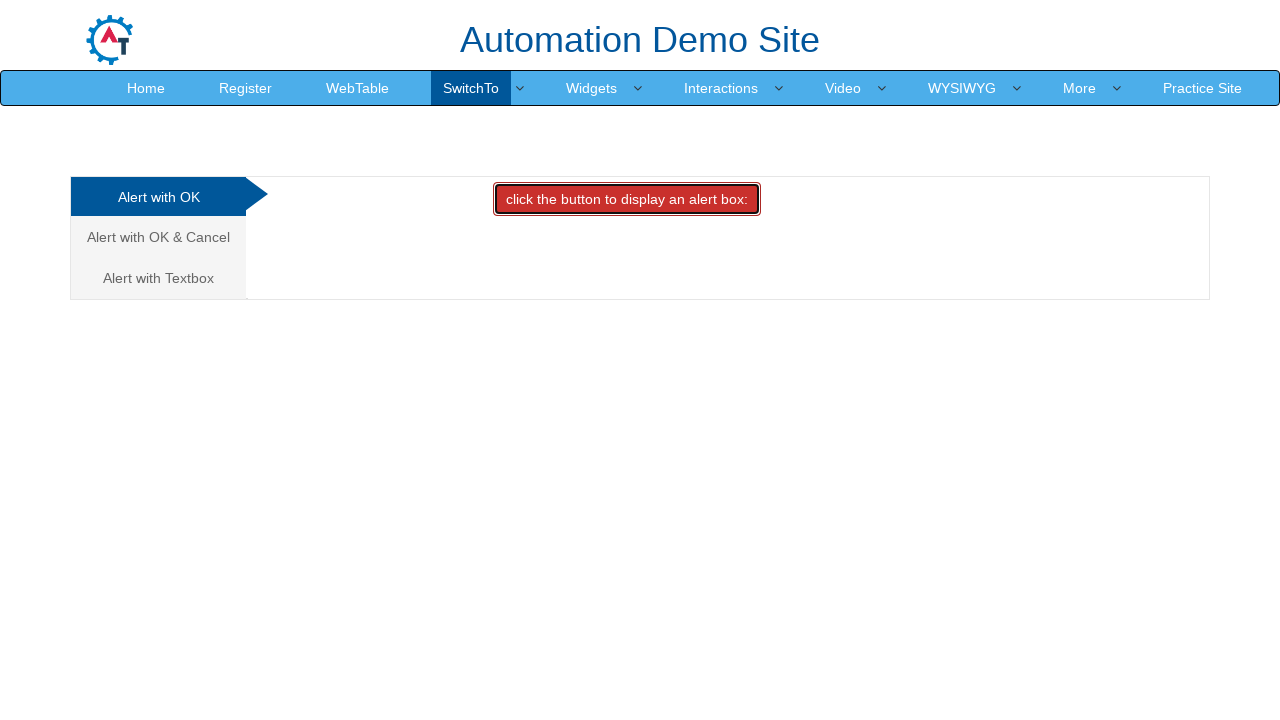

Registered dialog handler to accept alerts
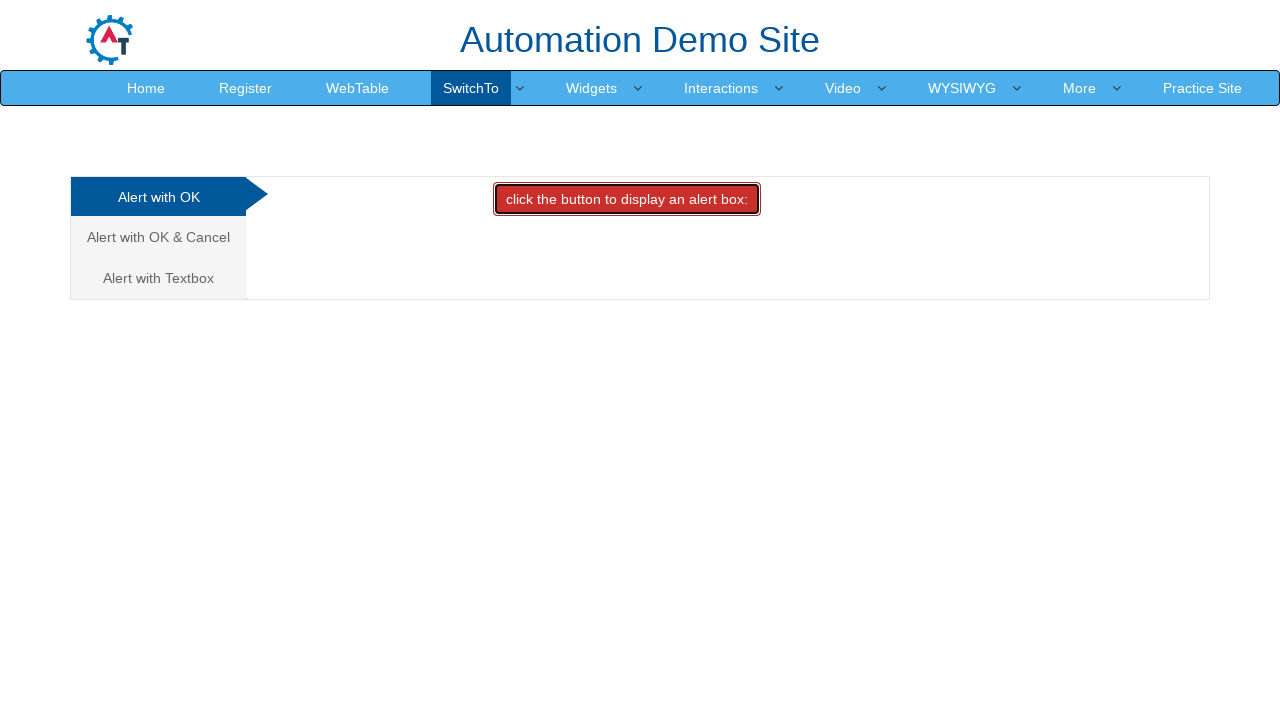

Clicked button again to trigger alert and accept it at (627, 199) on xpath=//button[contains(text(),'click the button to display an  alert box:')]
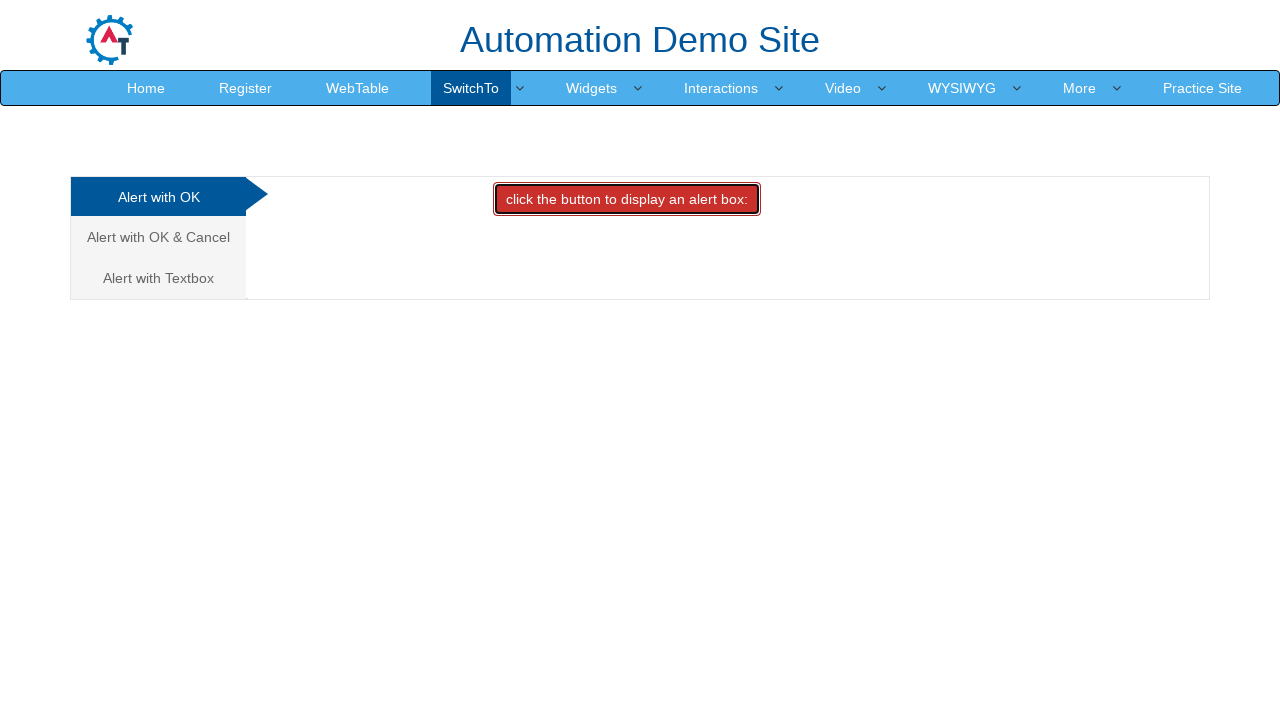

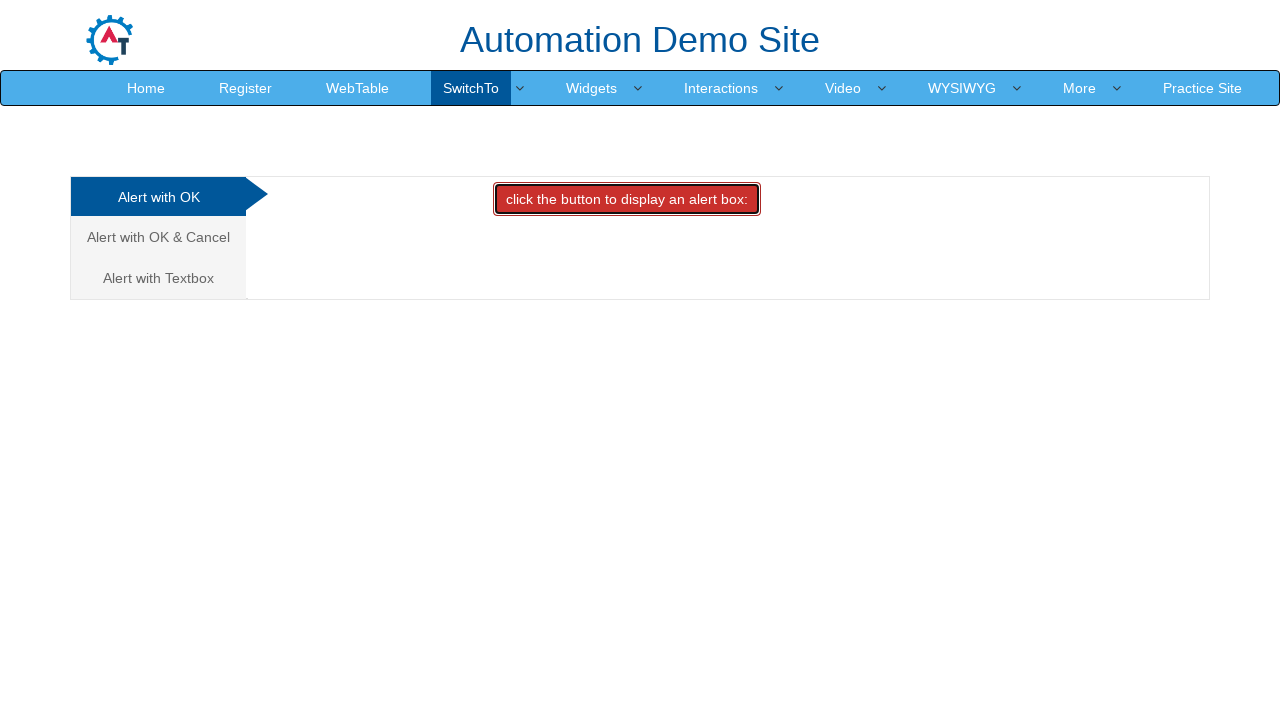